Navigates to an Angular practice website and clicks on the shop link to access the shop section, then waits for product cards to load

Starting URL: https://rahulshettyacademy.com/angularpractice/

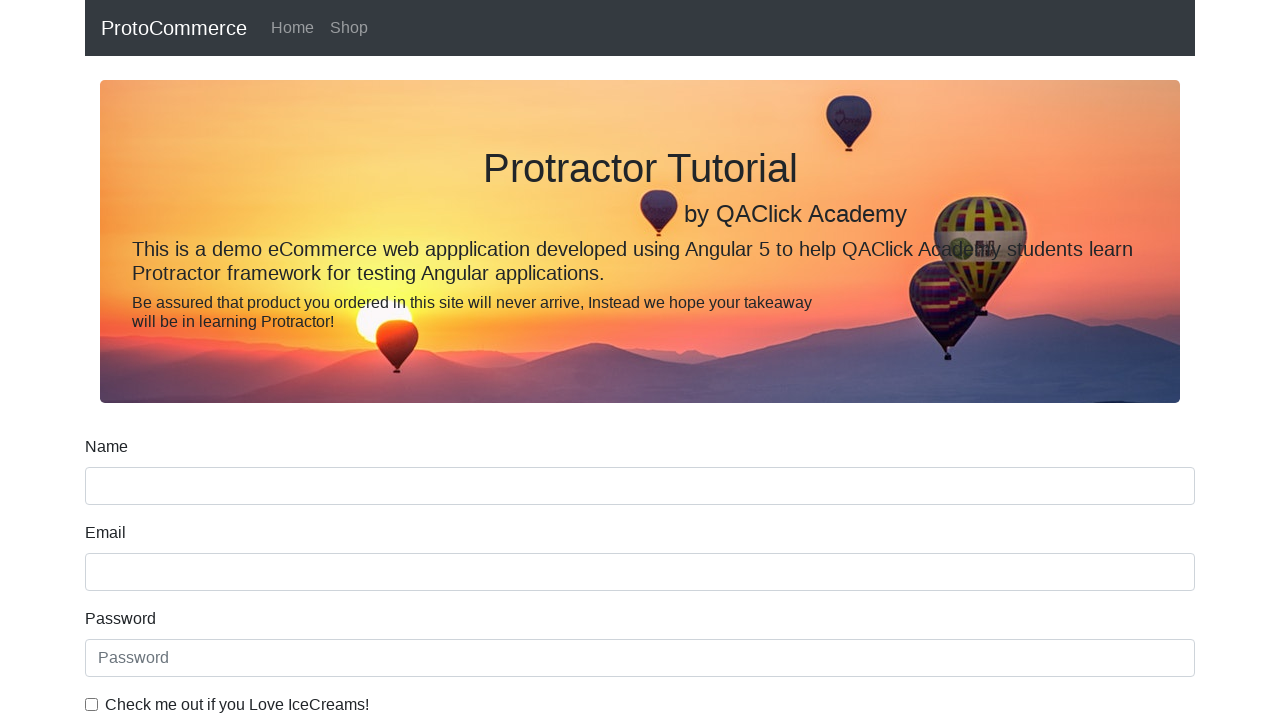

Navigated to Angular practice website
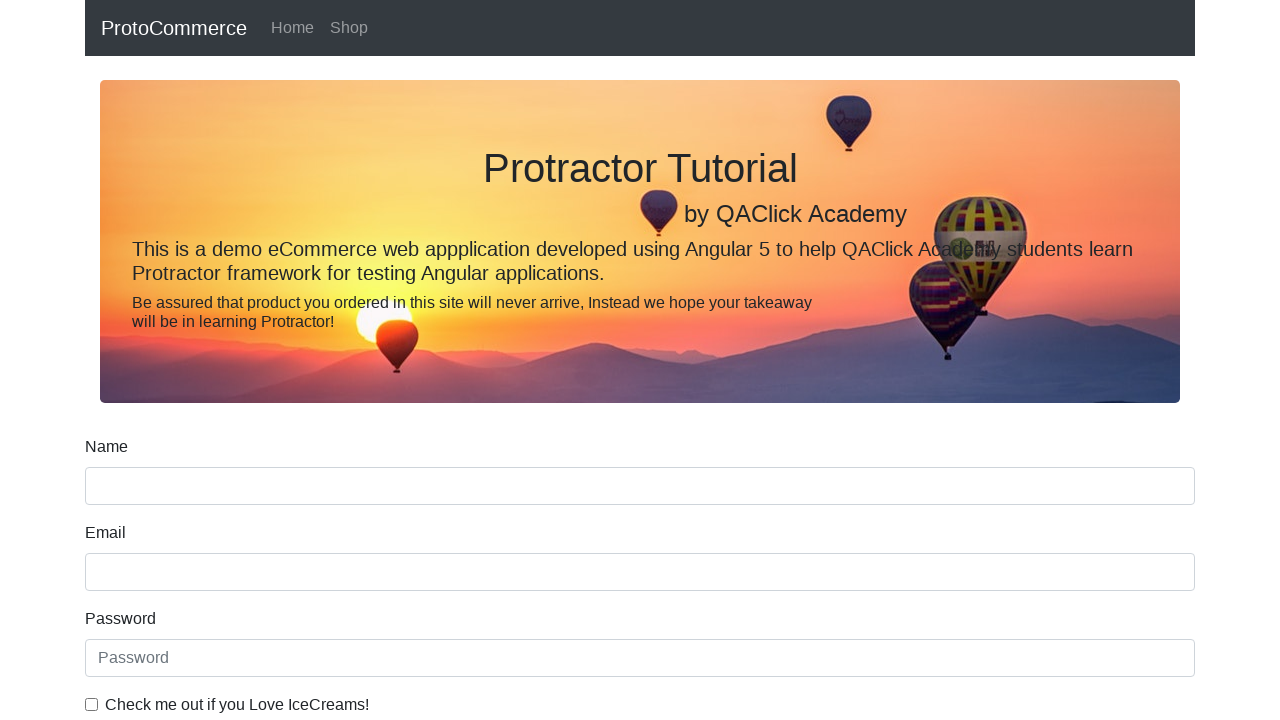

Clicked on the shop link at (349, 28) on a[href*='shop']
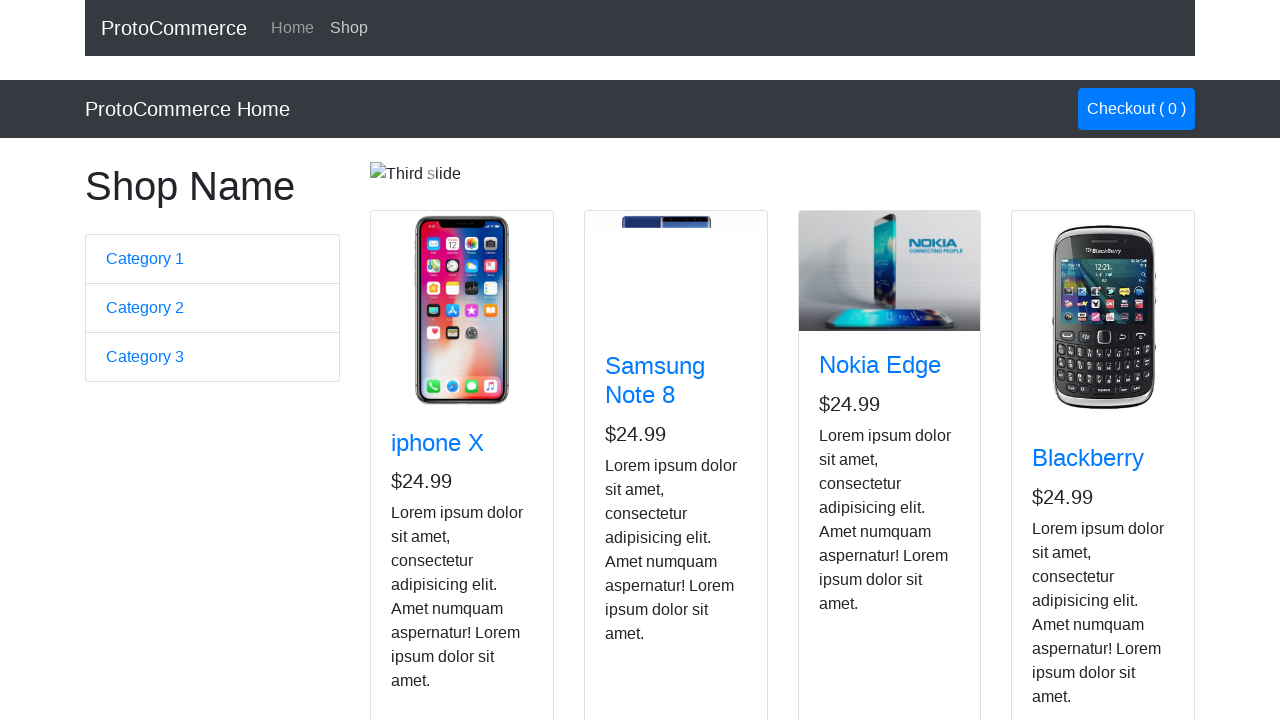

Product cards loaded in shop section
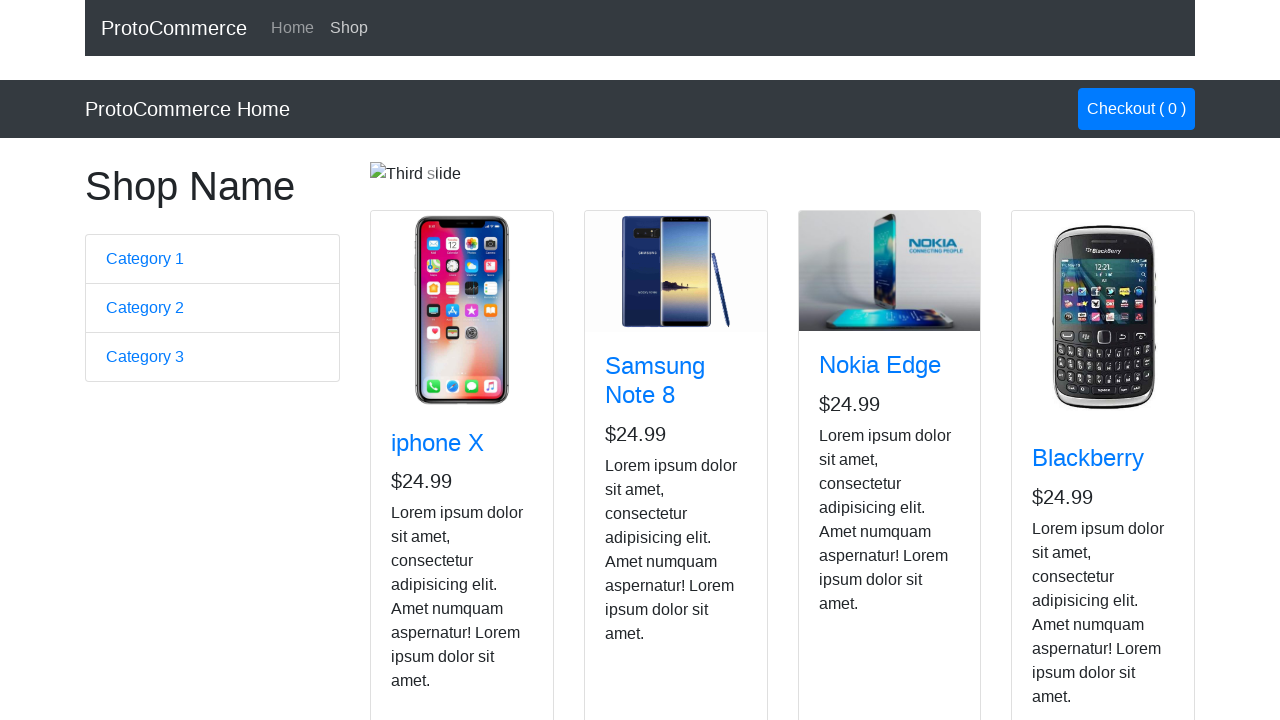

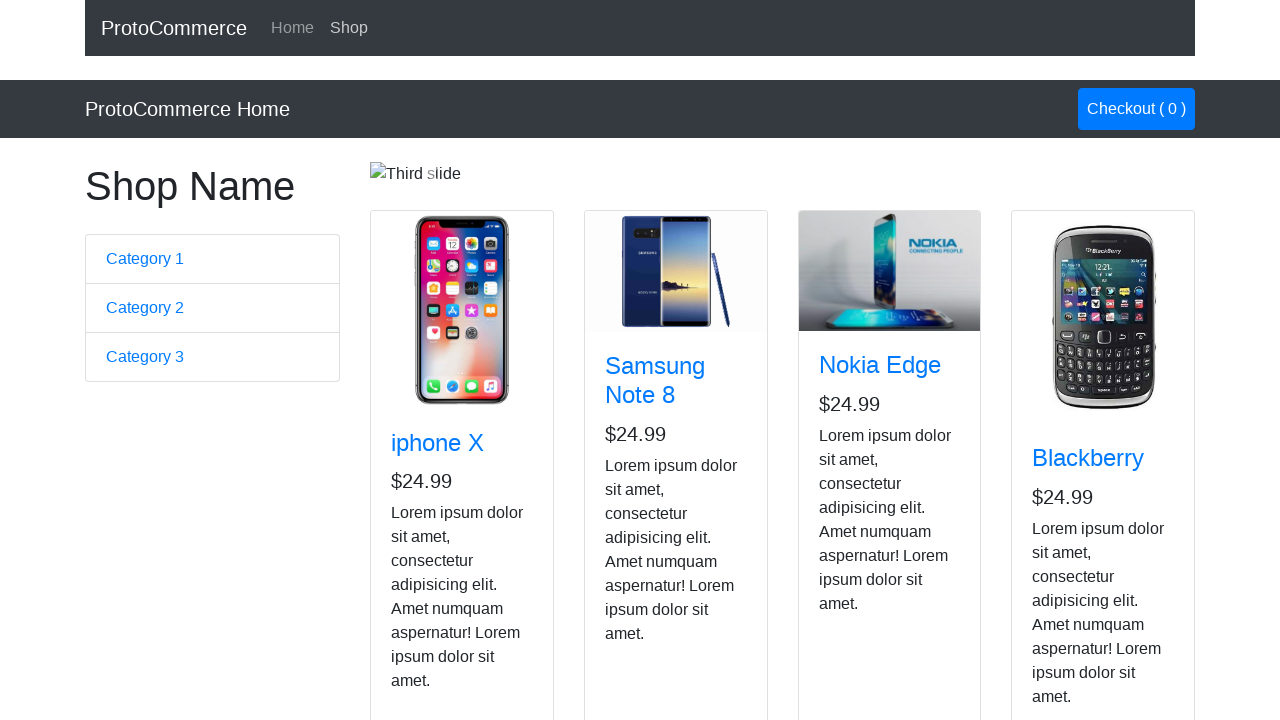